Tests browser navigation history by navigating through multiple pages and using back, forward, and refresh functions

Starting URL: https://bonigarcia.dev/selenium-webdriver-java/navigation1.html

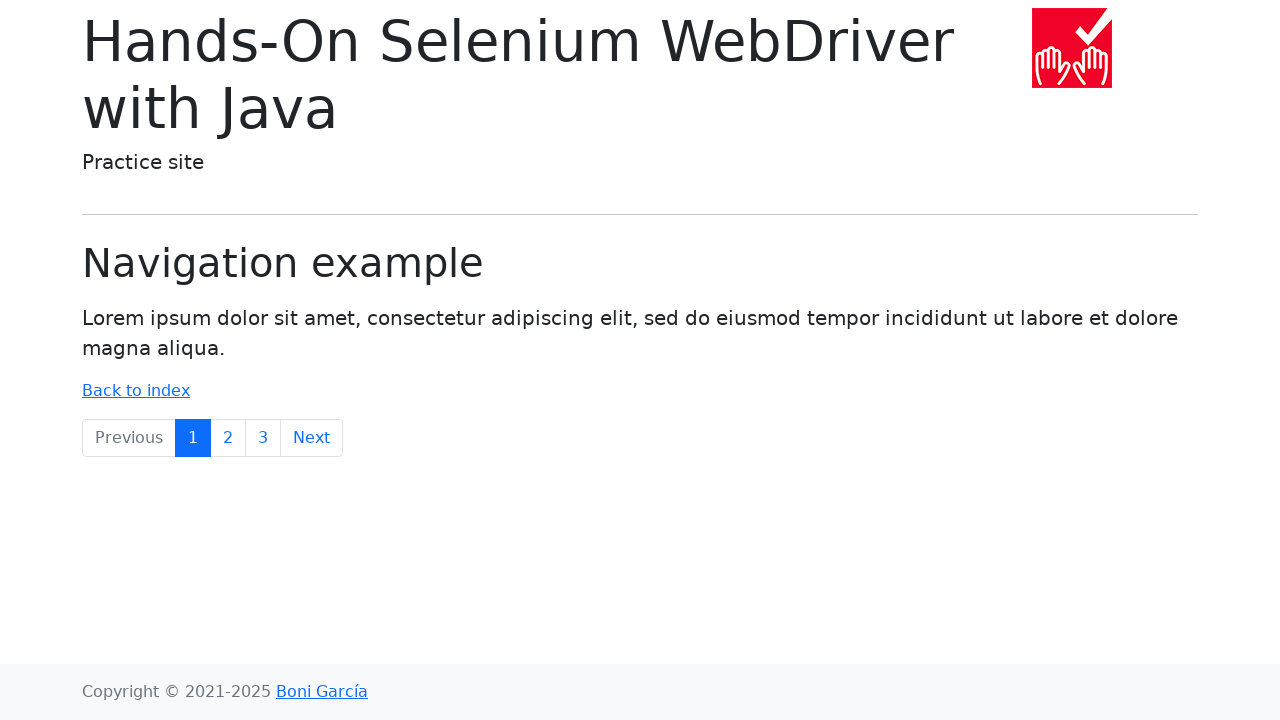

Navigated to navigation2.html page
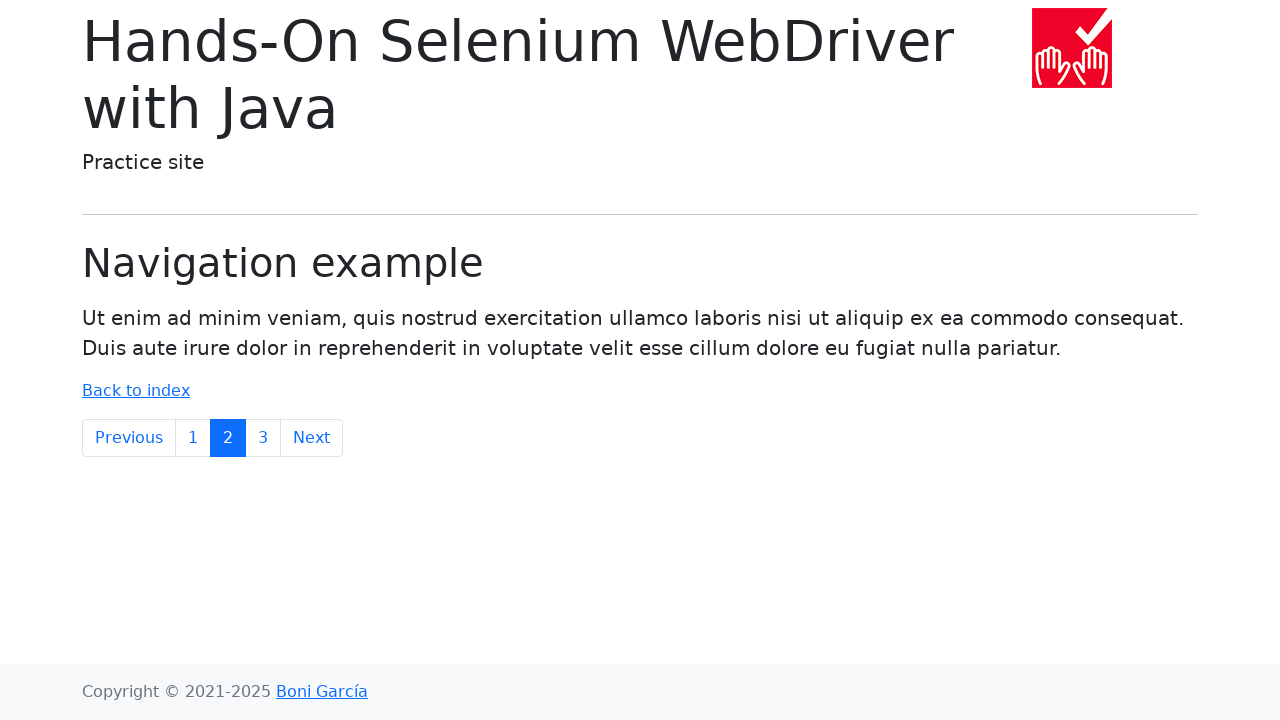

Navigated to navigation3.html page
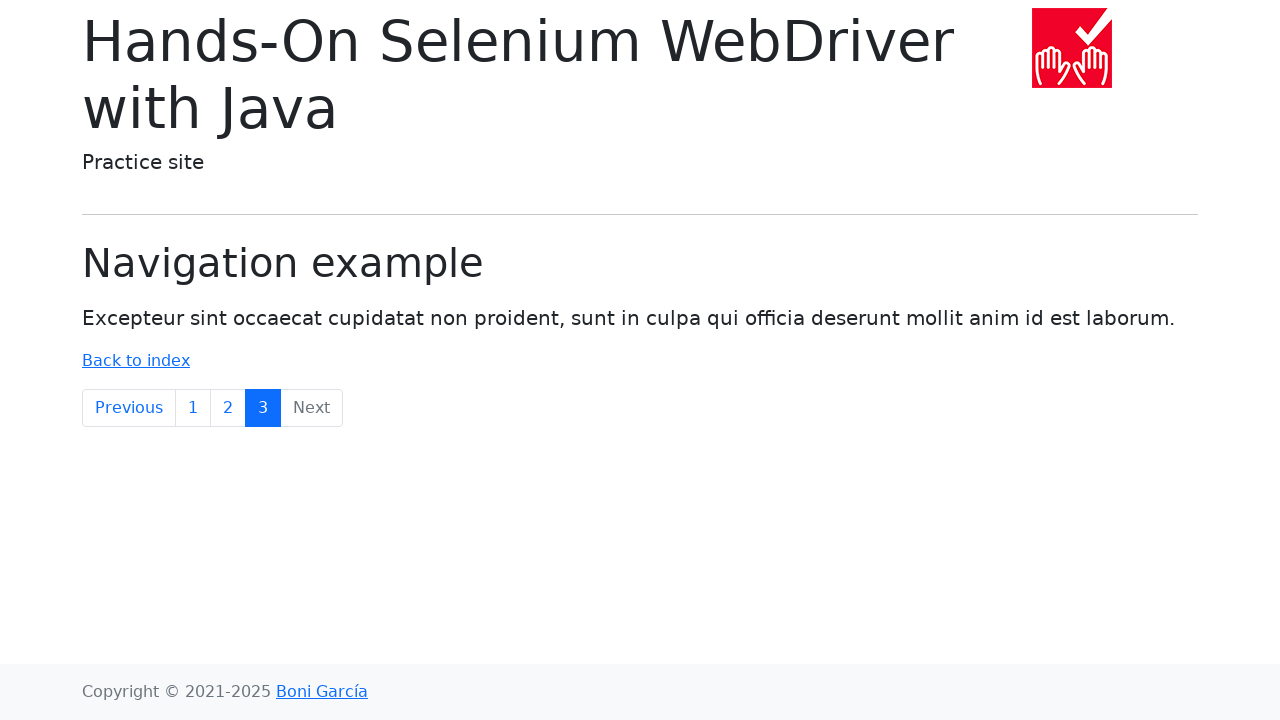

Navigated back to navigation2.html using browser back button
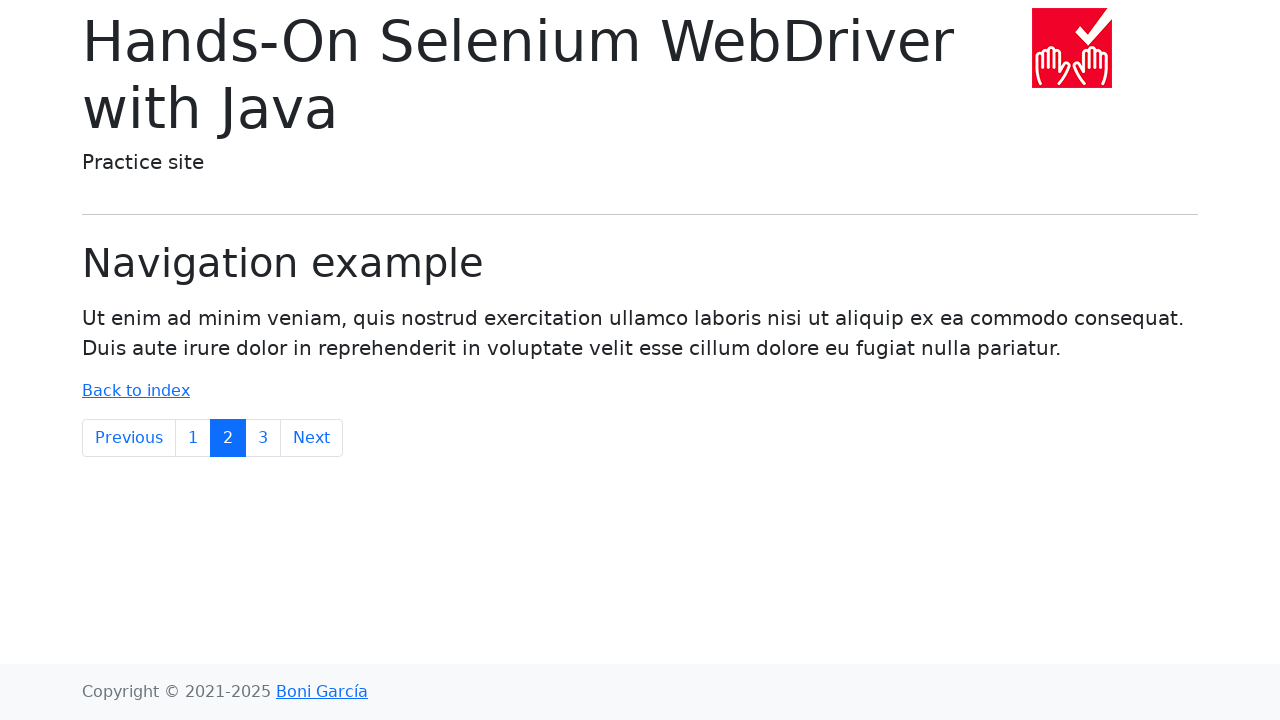

Navigated forward to navigation3.html using browser forward button
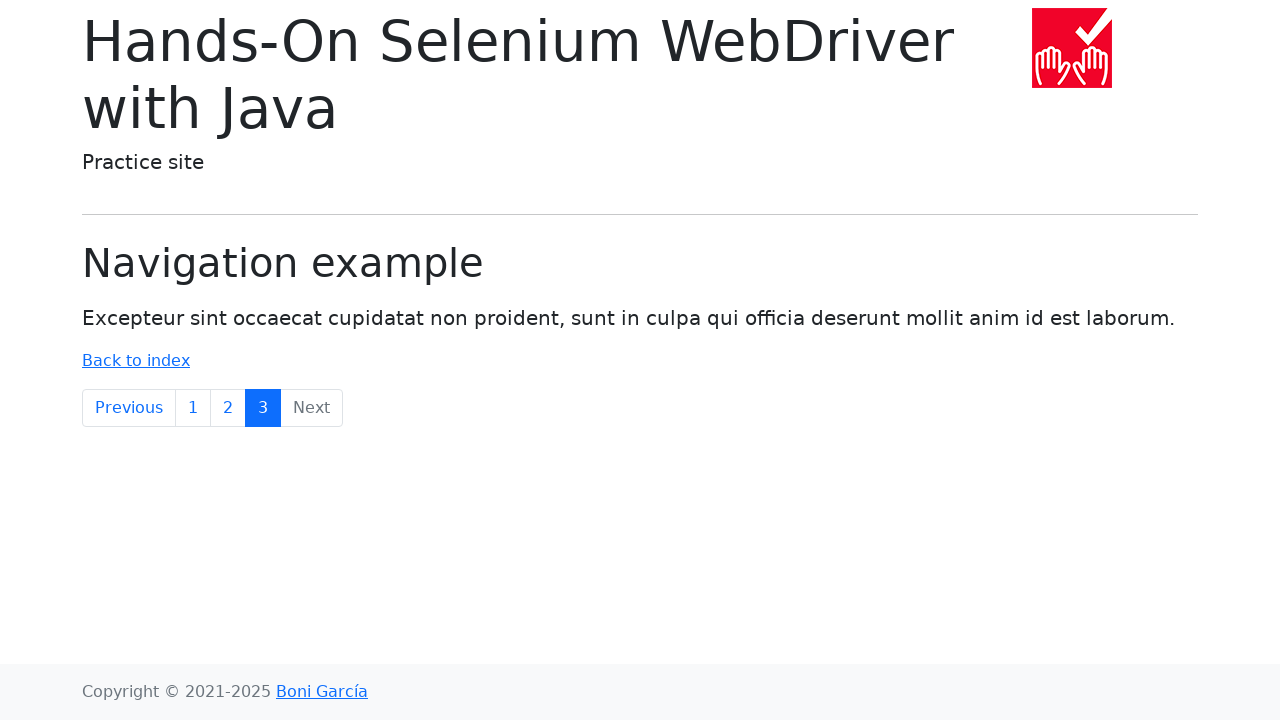

Refreshed the current navigation3.html page
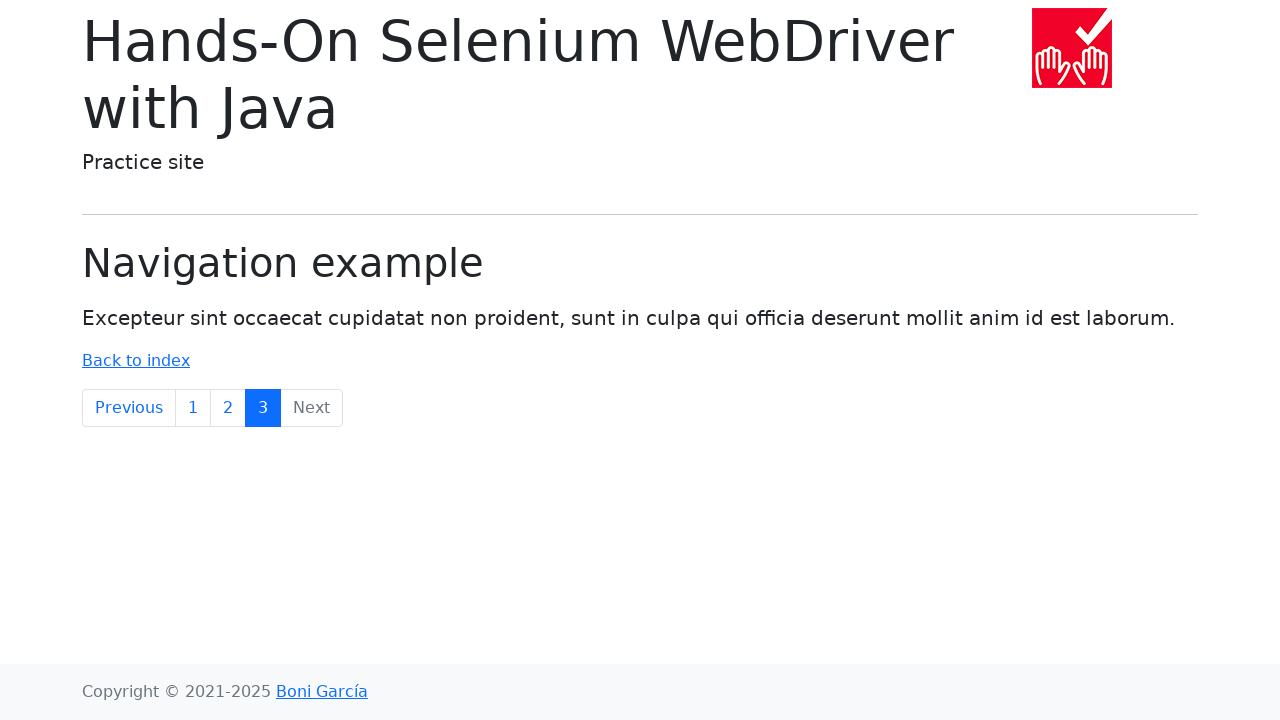

Verified current URL is navigation3.html
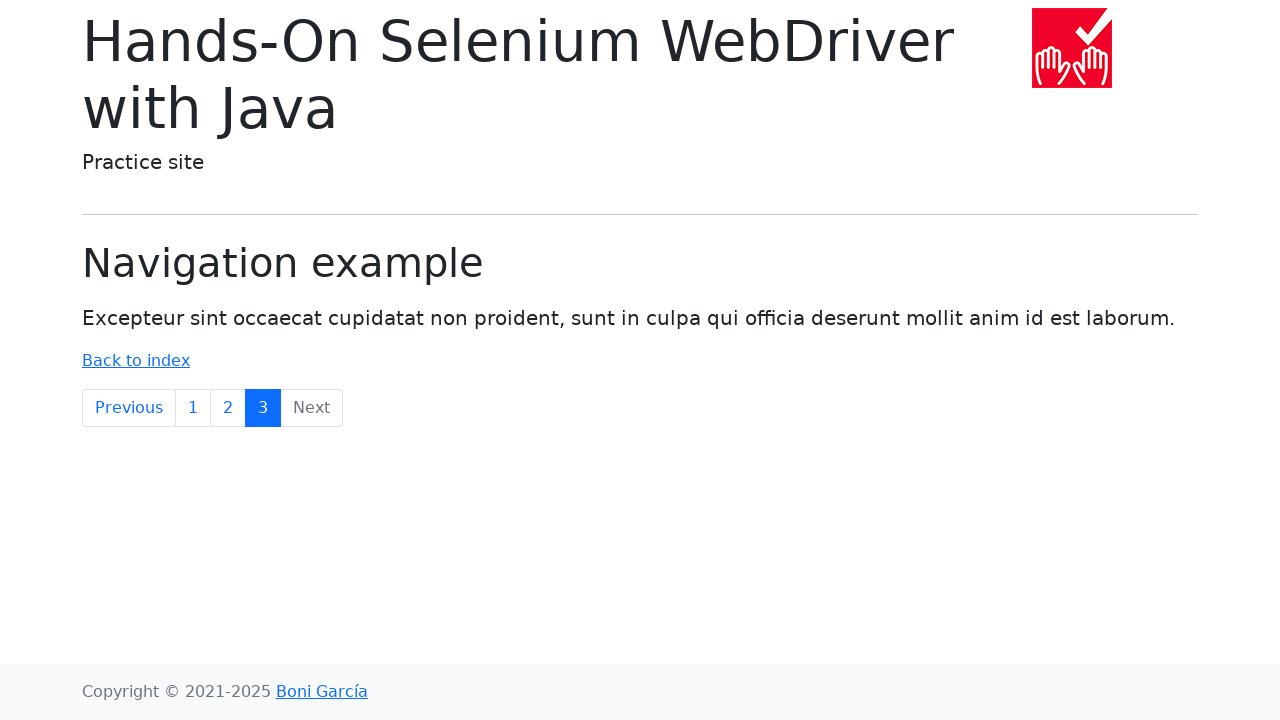

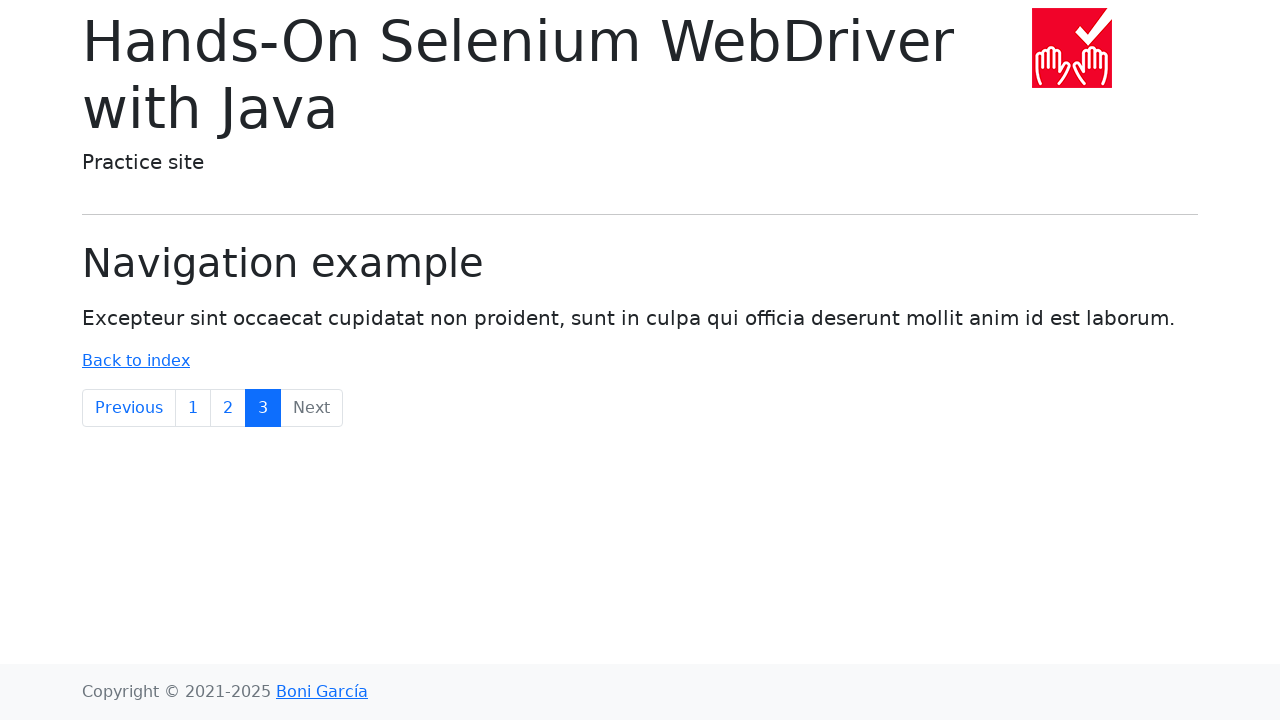